Tests window handling by verifying page text and title, clicking a link that opens a new window, and validating the new window's title

Starting URL: https://the-internet.herokuapp.com/windows

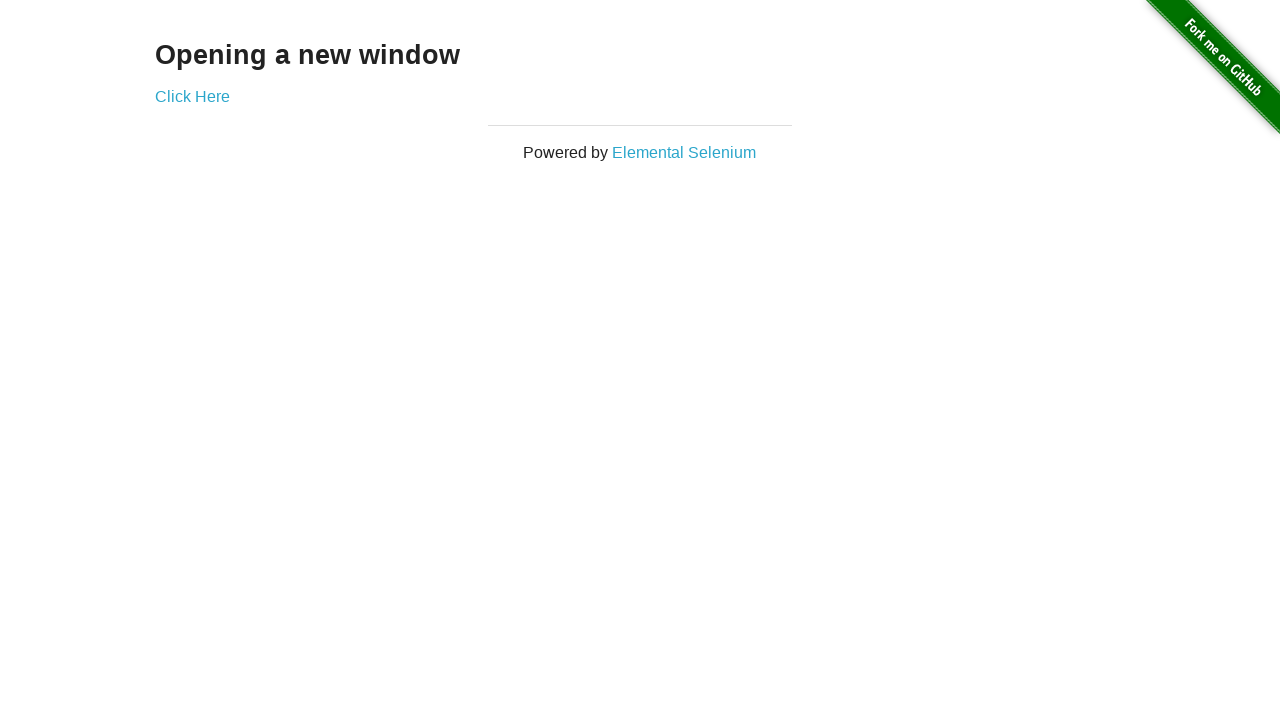

Retrieved heading text from page
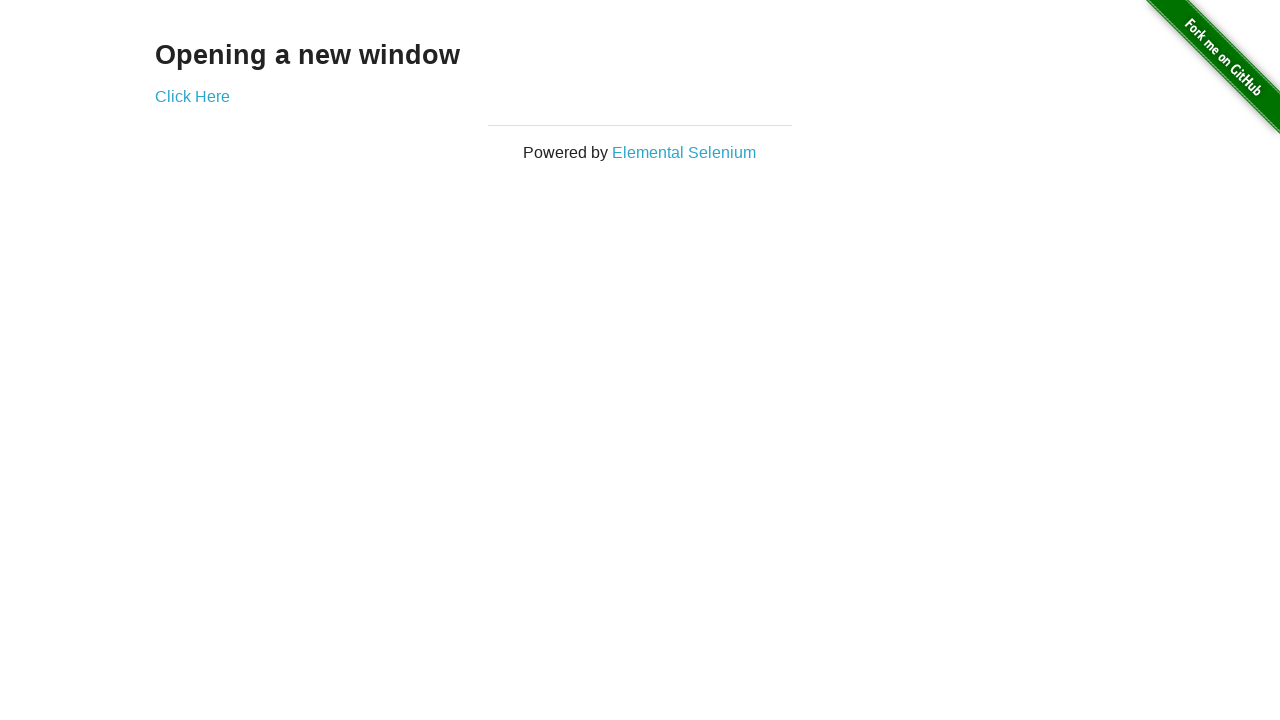

Verified heading text is 'Opening a new window'
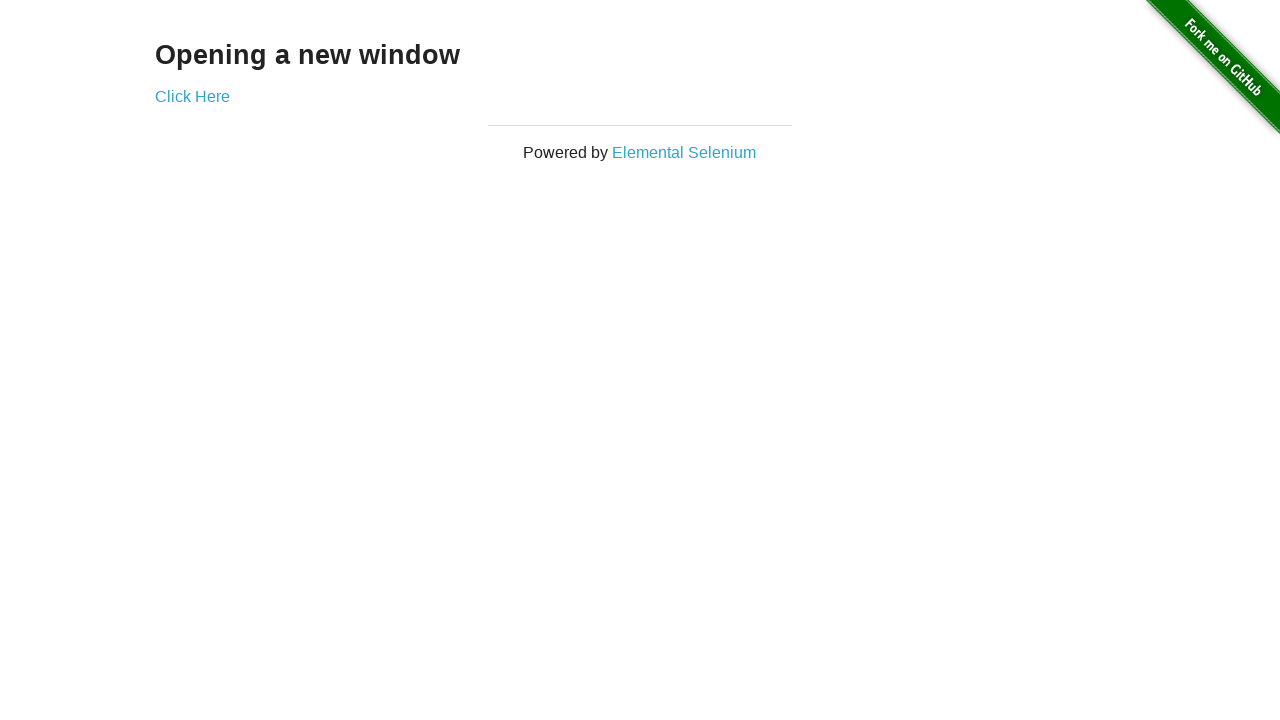

Verified original page title is 'The Internet'
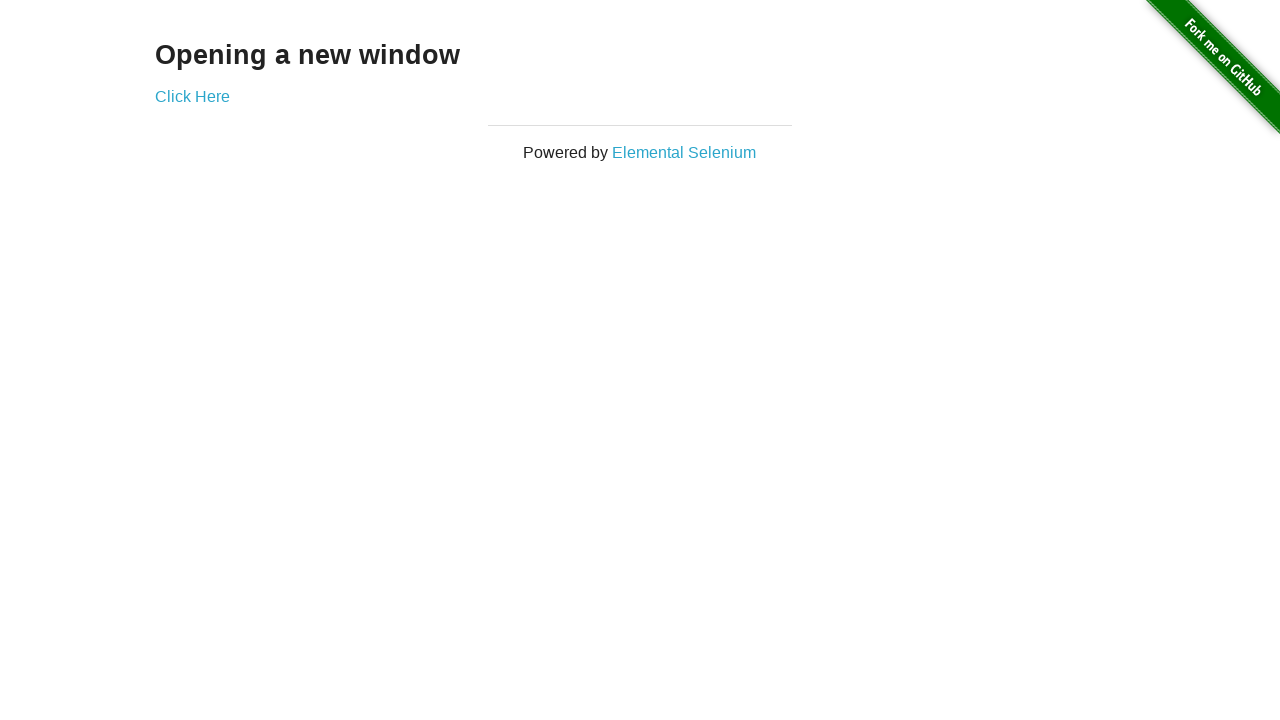

Clicked 'Click Here' link to open new window at (192, 96) on text=Click Here
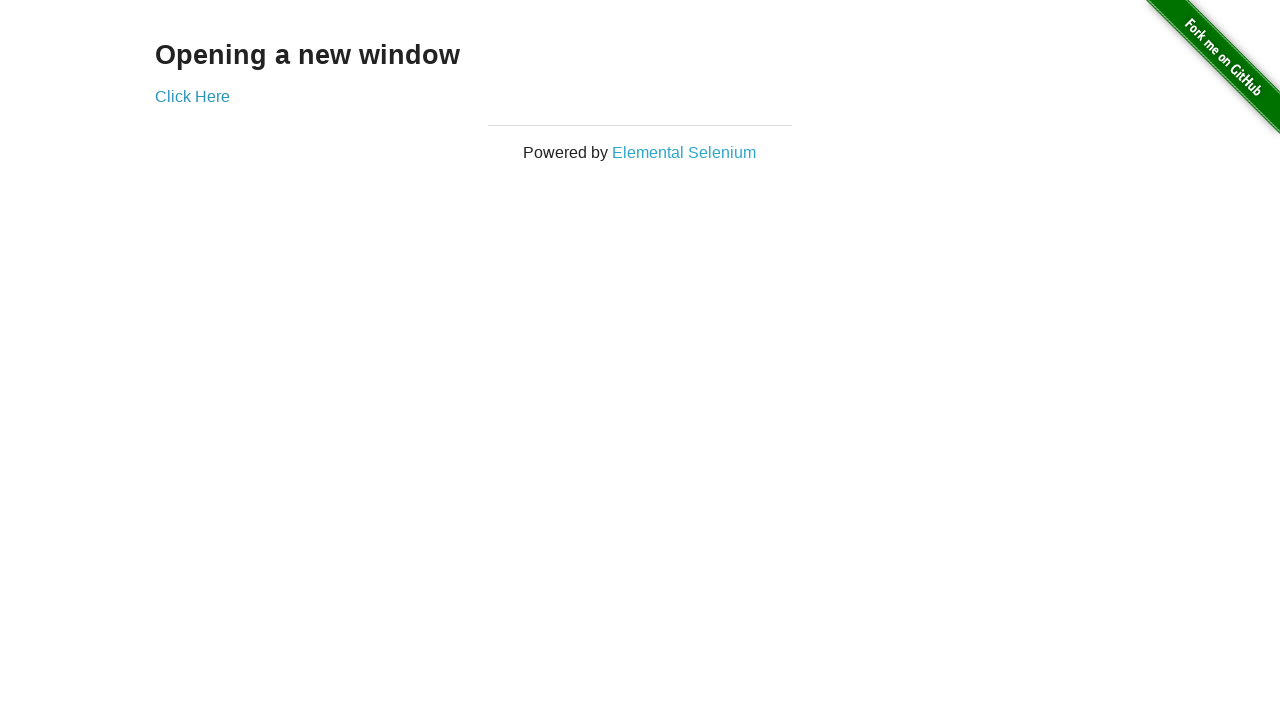

Captured new window/page object
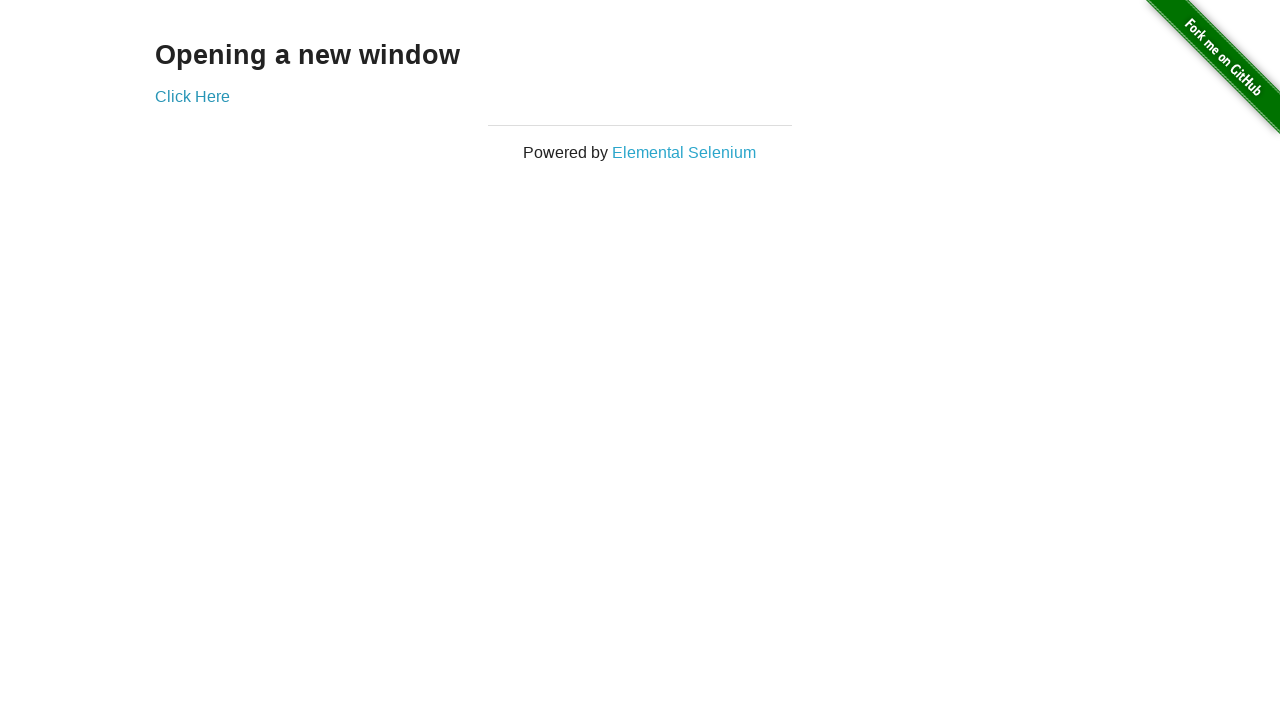

Waited for new window to load
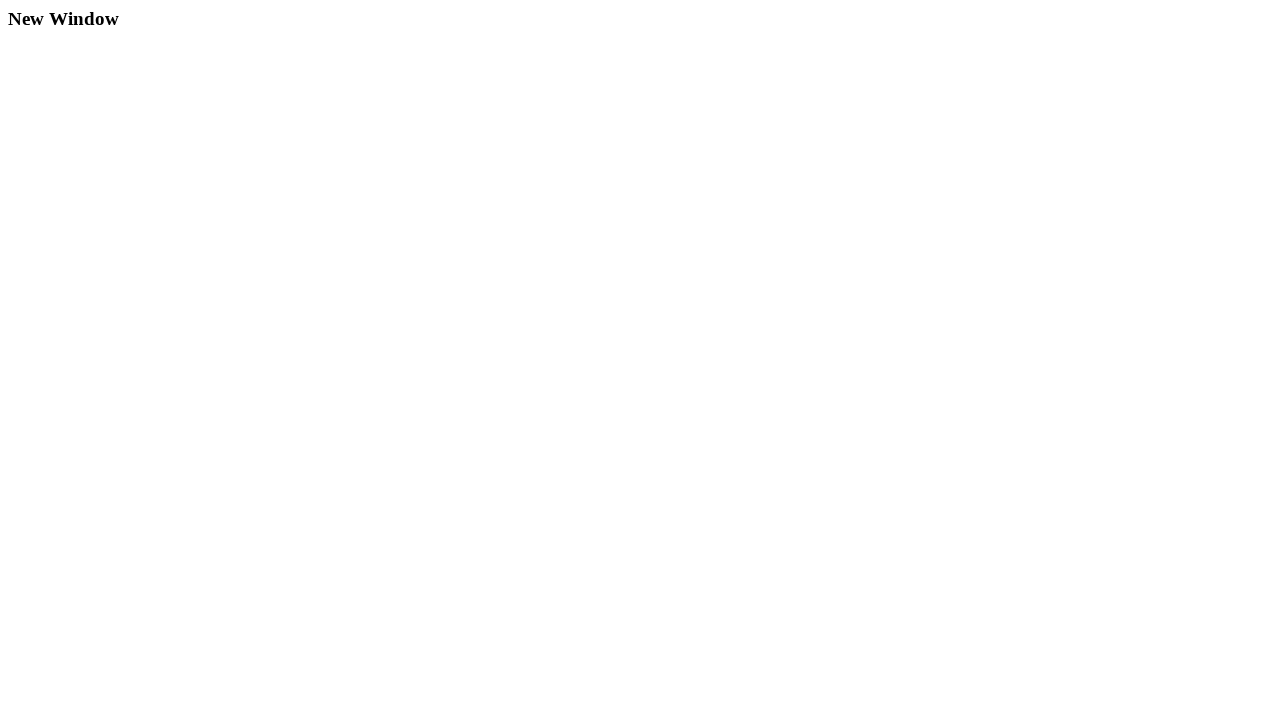

Verified new window title is 'New Window'
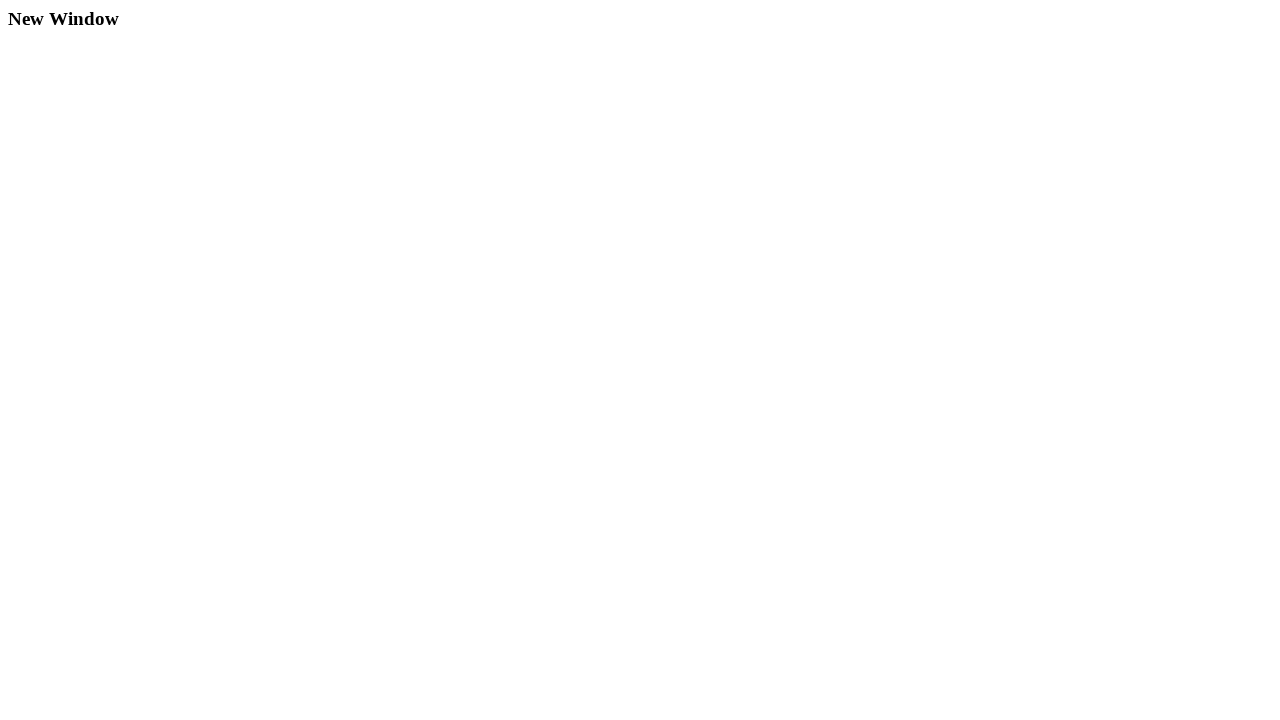

Retrieved heading text from new window
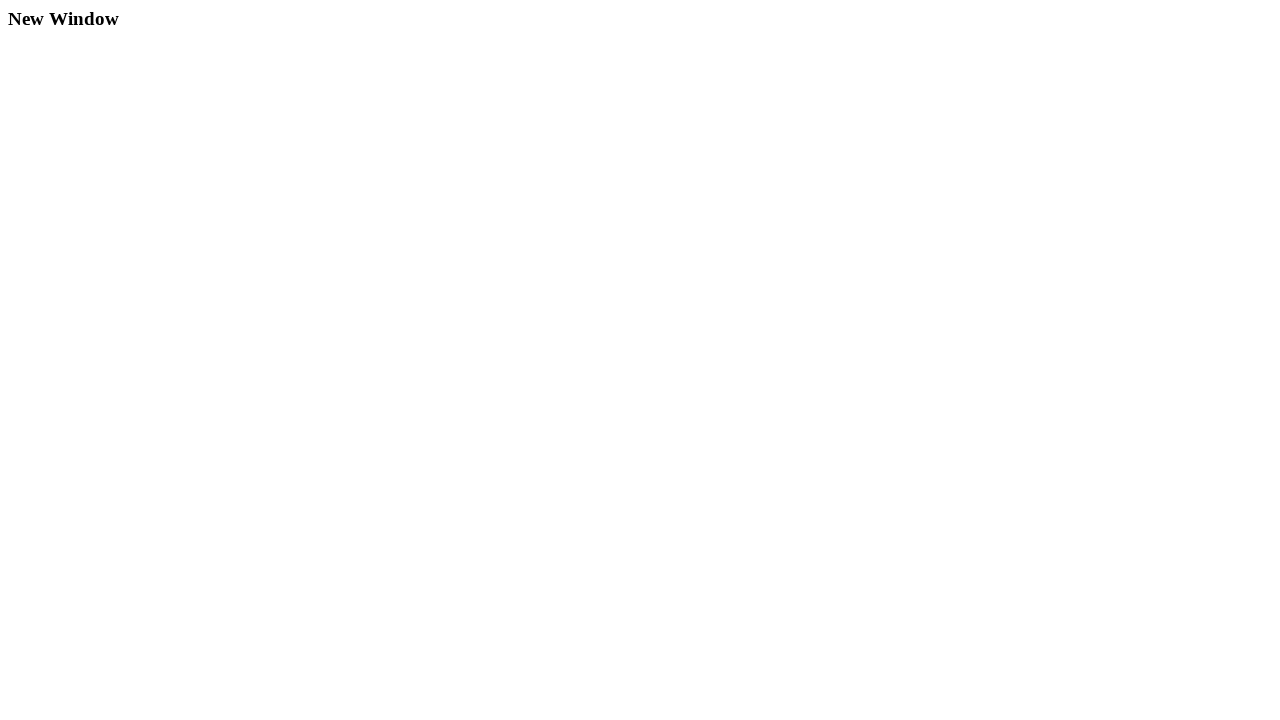

Verified new window heading text is 'New Window'
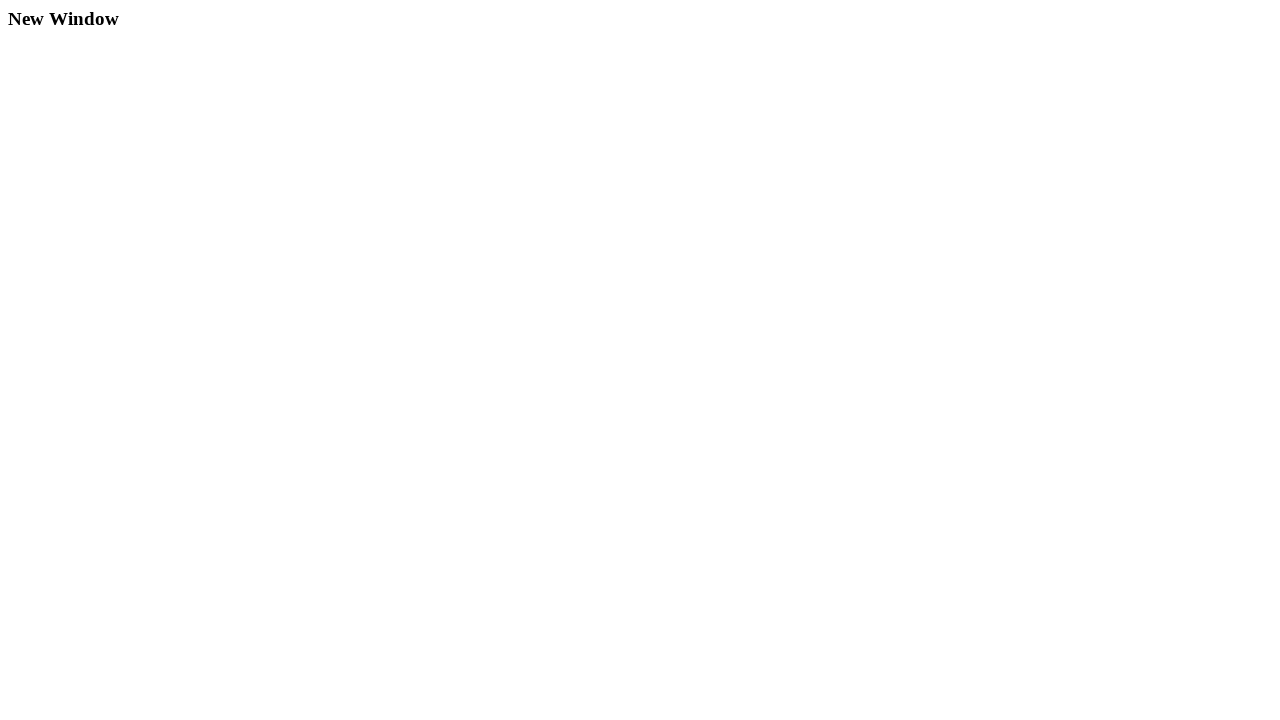

Verified original window title is still 'The Internet'
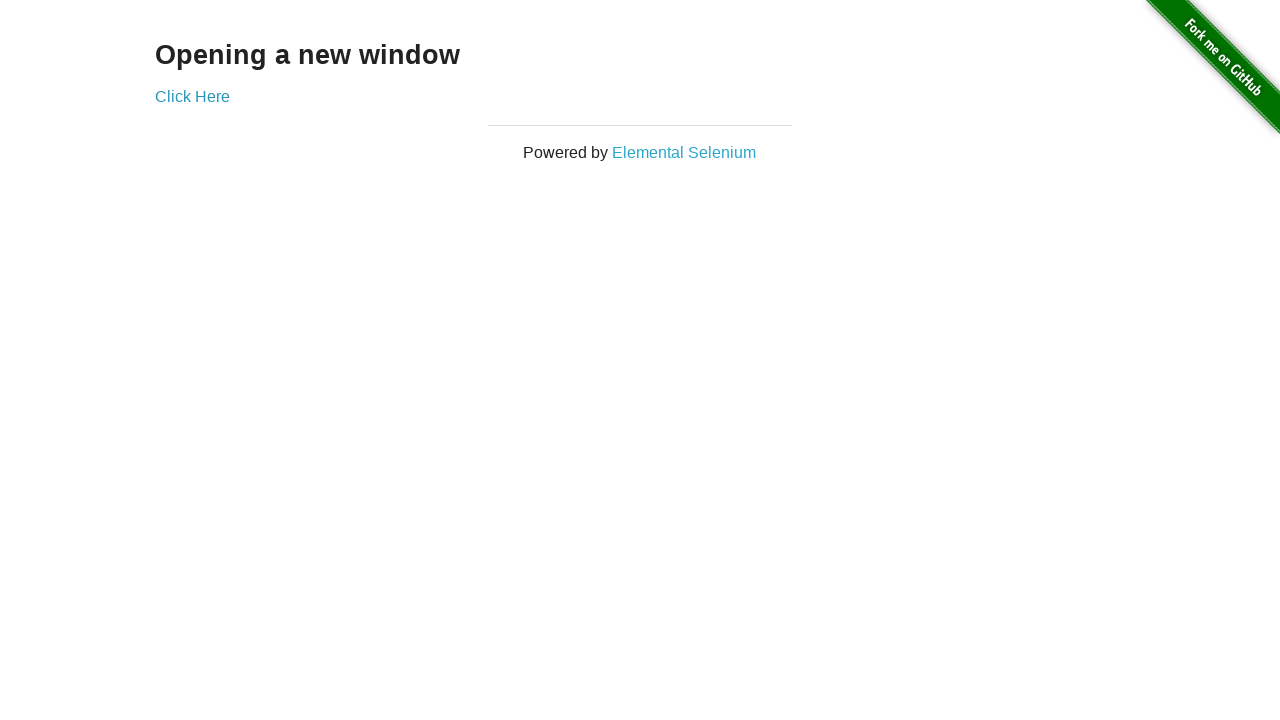

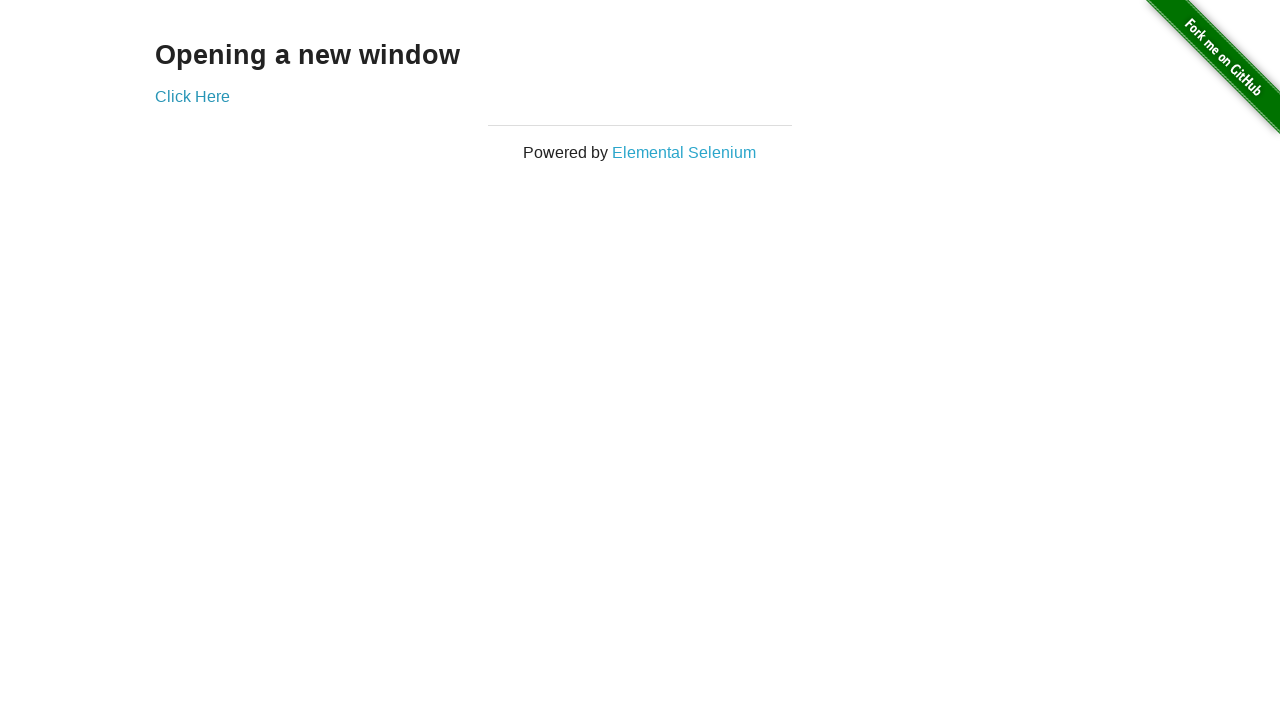